Tests checkbox interactions by clicking on a checkbox and verifying its state

Starting URL: https://rahulshettyacademy.com/AutomationPractice/

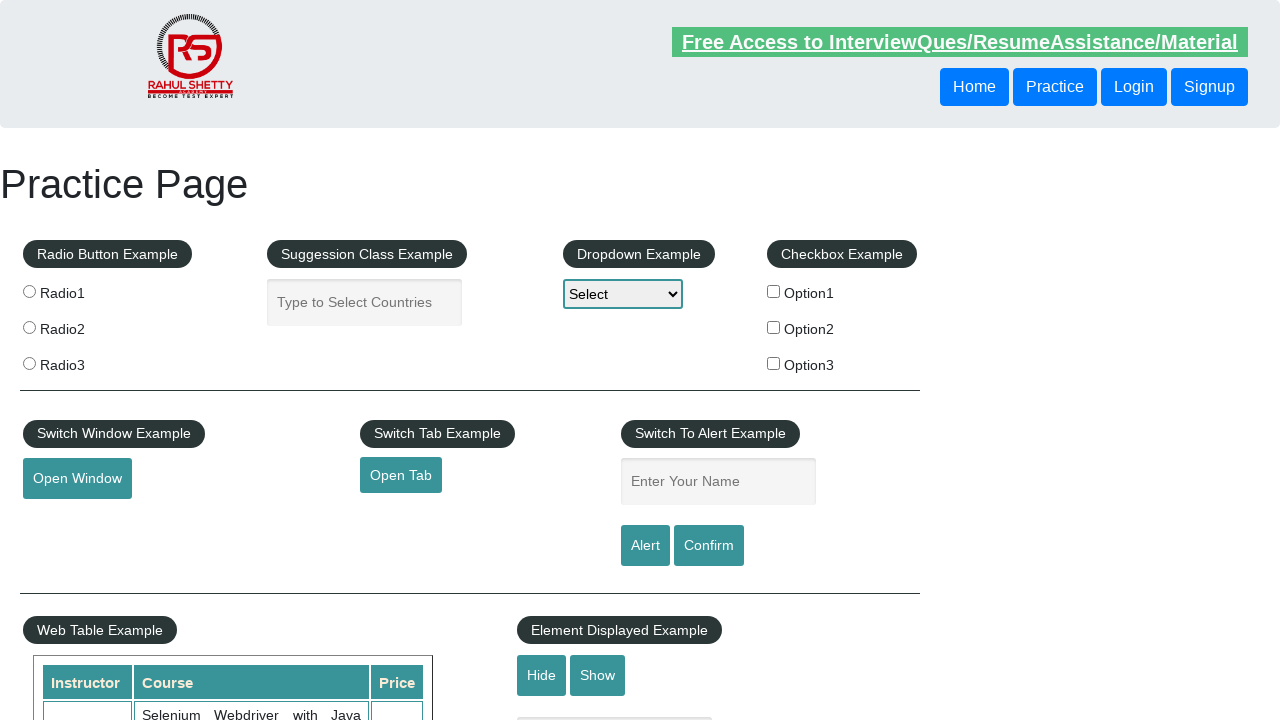

Clicked the second checkbox at (774, 327) on input[type='checkbox'] >> nth=1
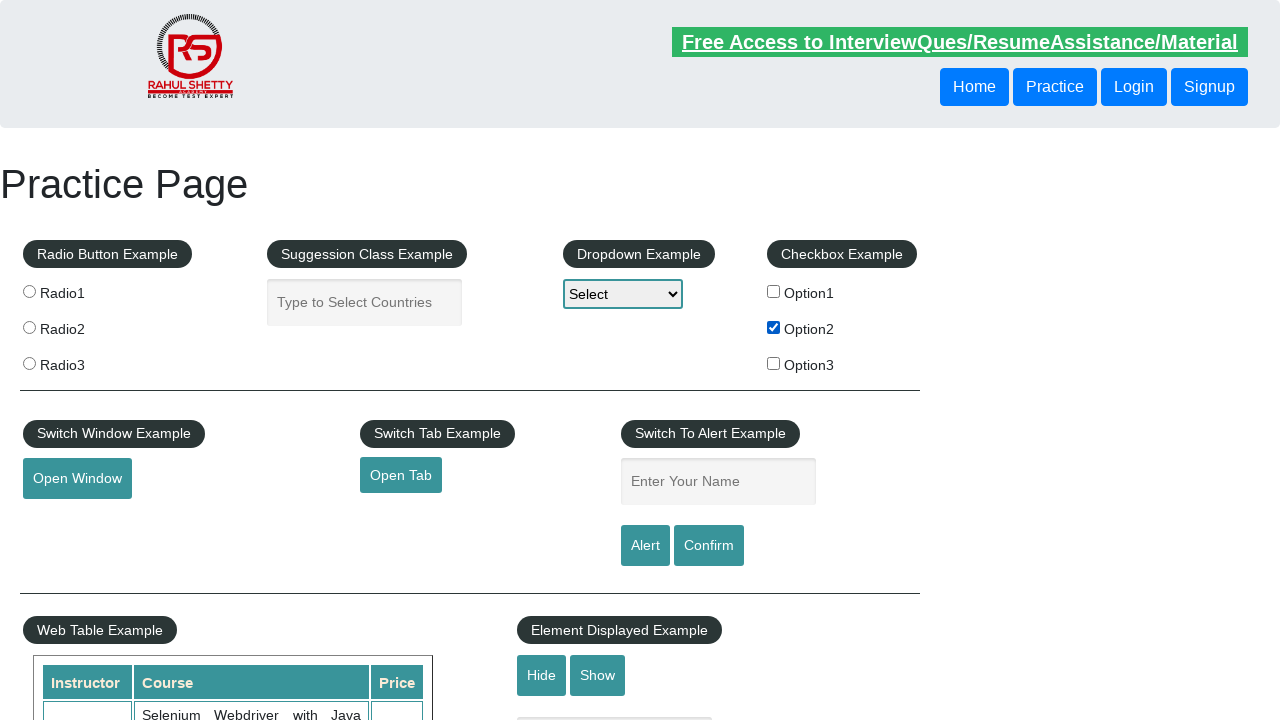

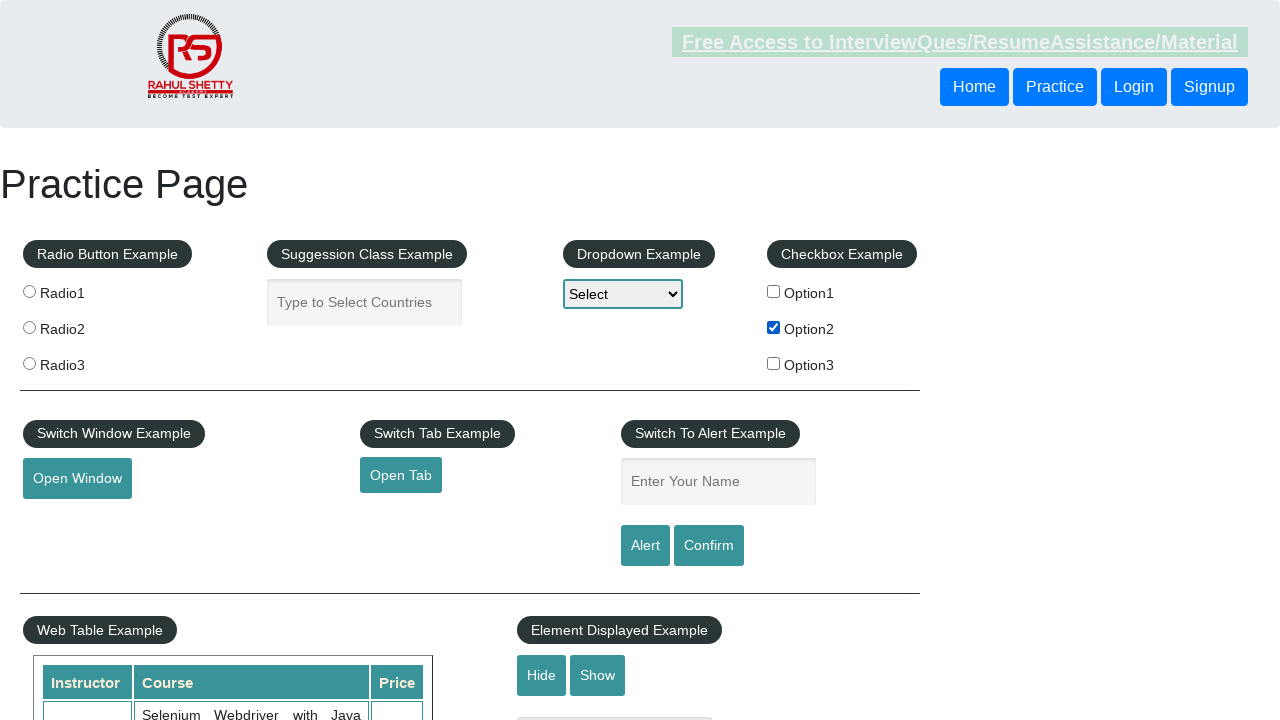